Tests alert handling functionality by clicking buttons that trigger different types of JavaScript alerts and accepting them

Starting URL: https://demoqa.com/alerts

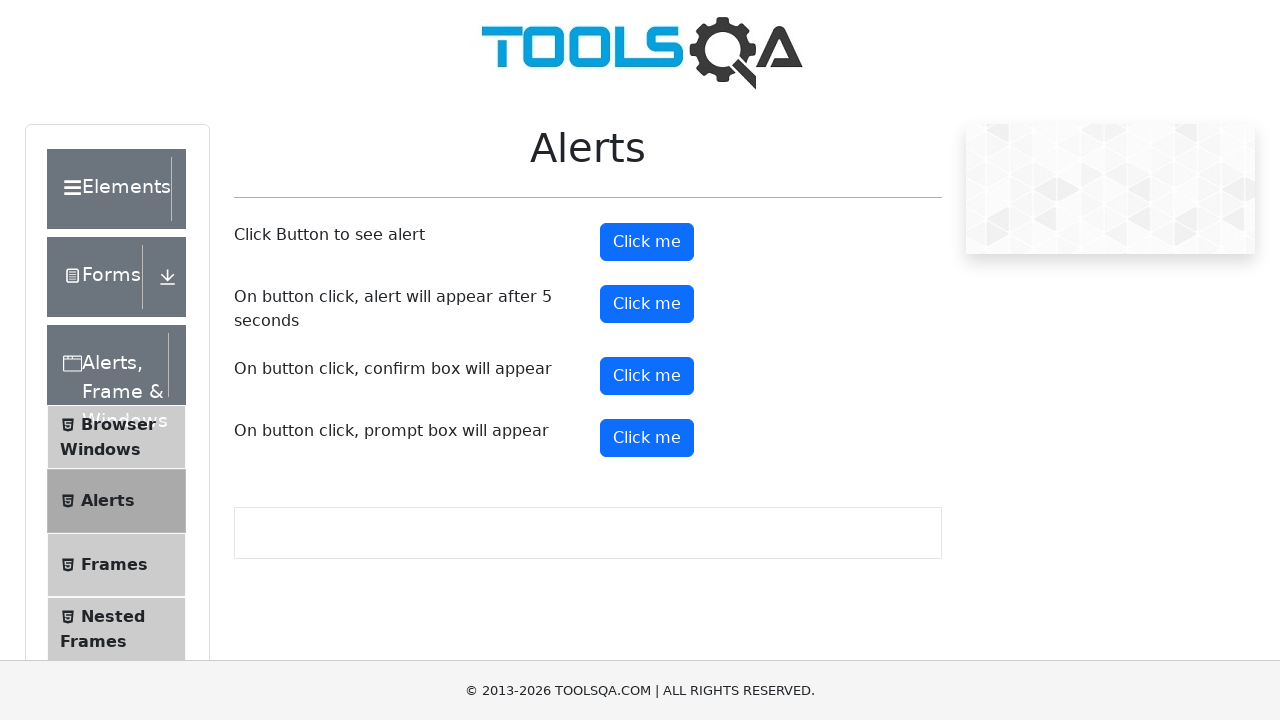

Clicked button to trigger simple alert at (647, 242) on #alertButton
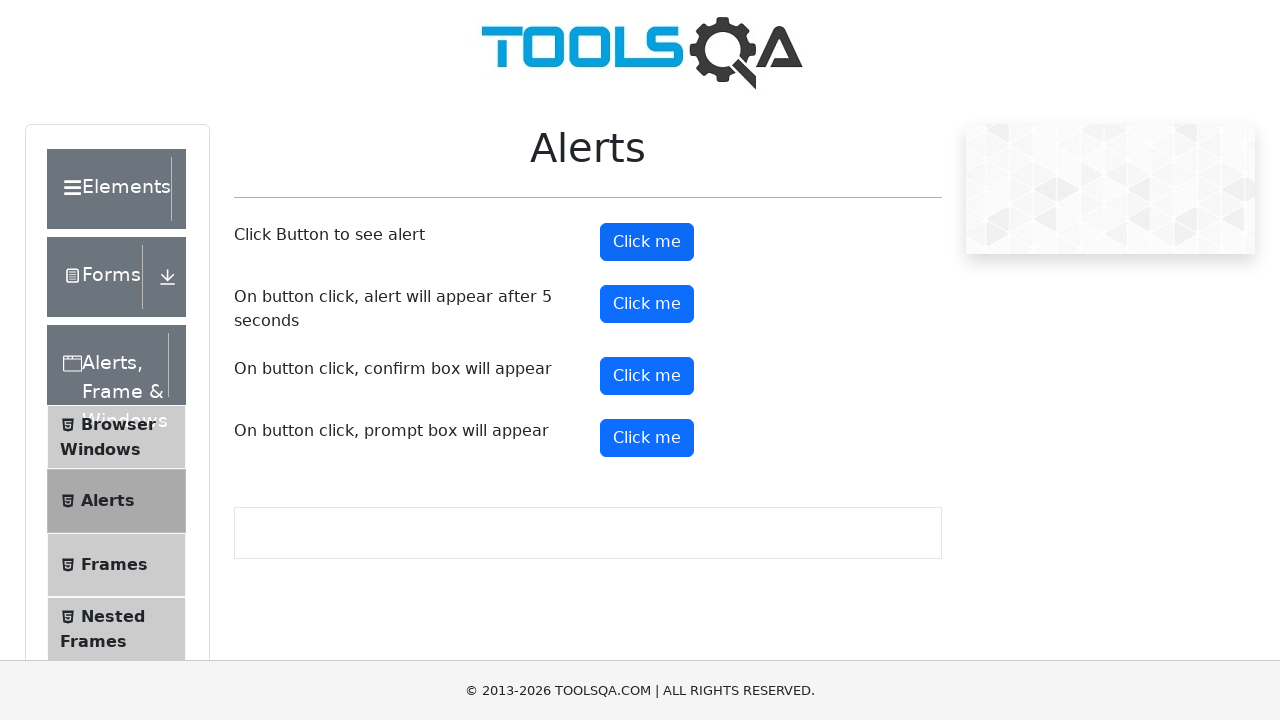

Set up dialog handler to accept alerts
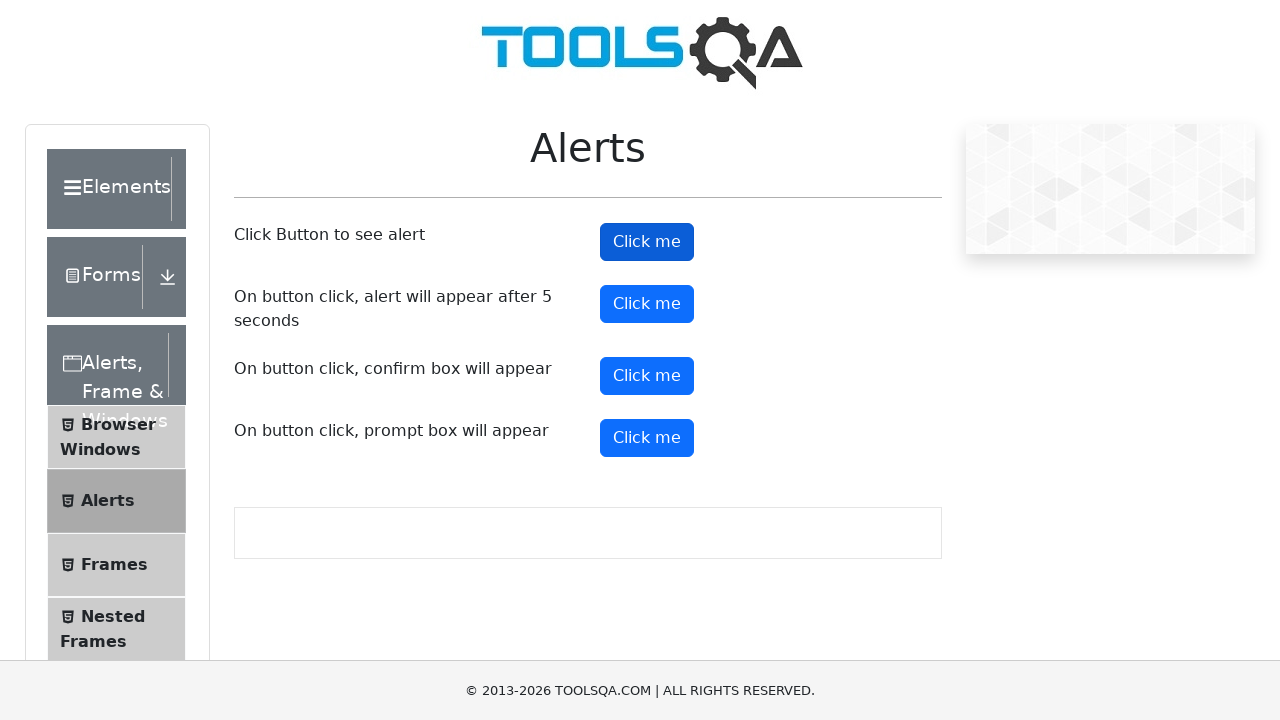

Clicked button to trigger delayed alert at (647, 304) on #timerAlertButton
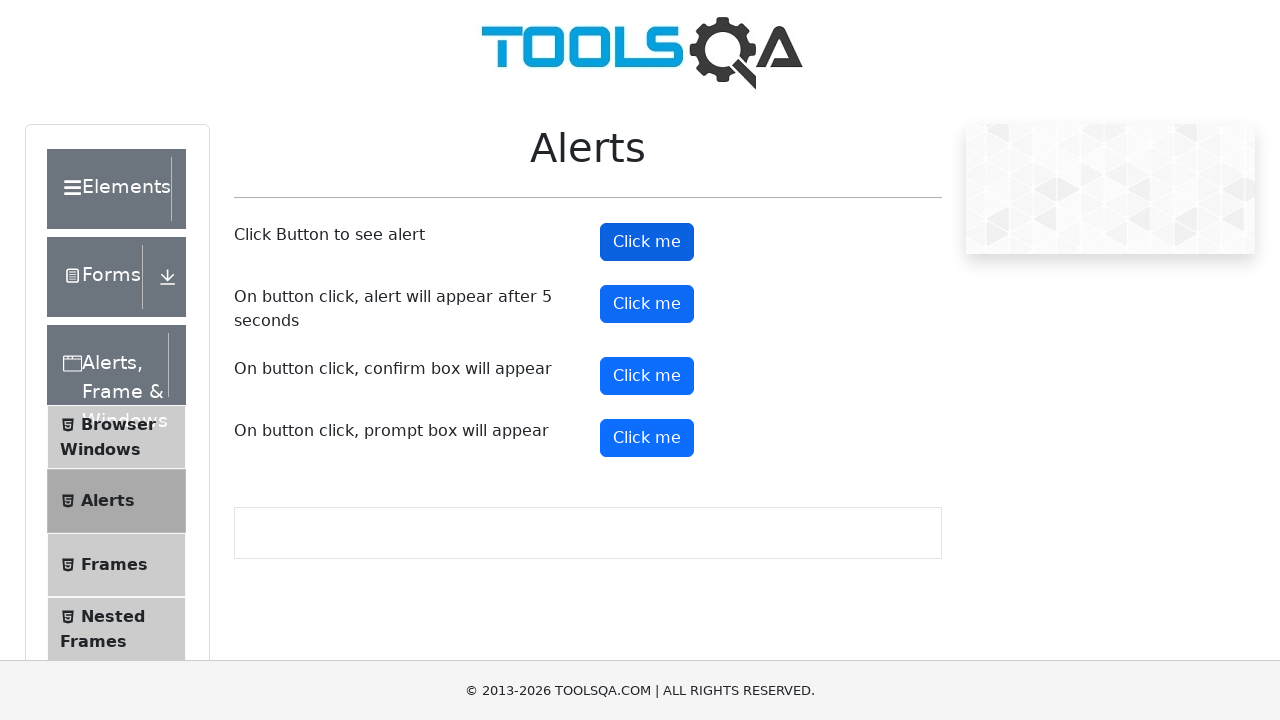

Waited 6 seconds for delayed alert to appear and be accepted
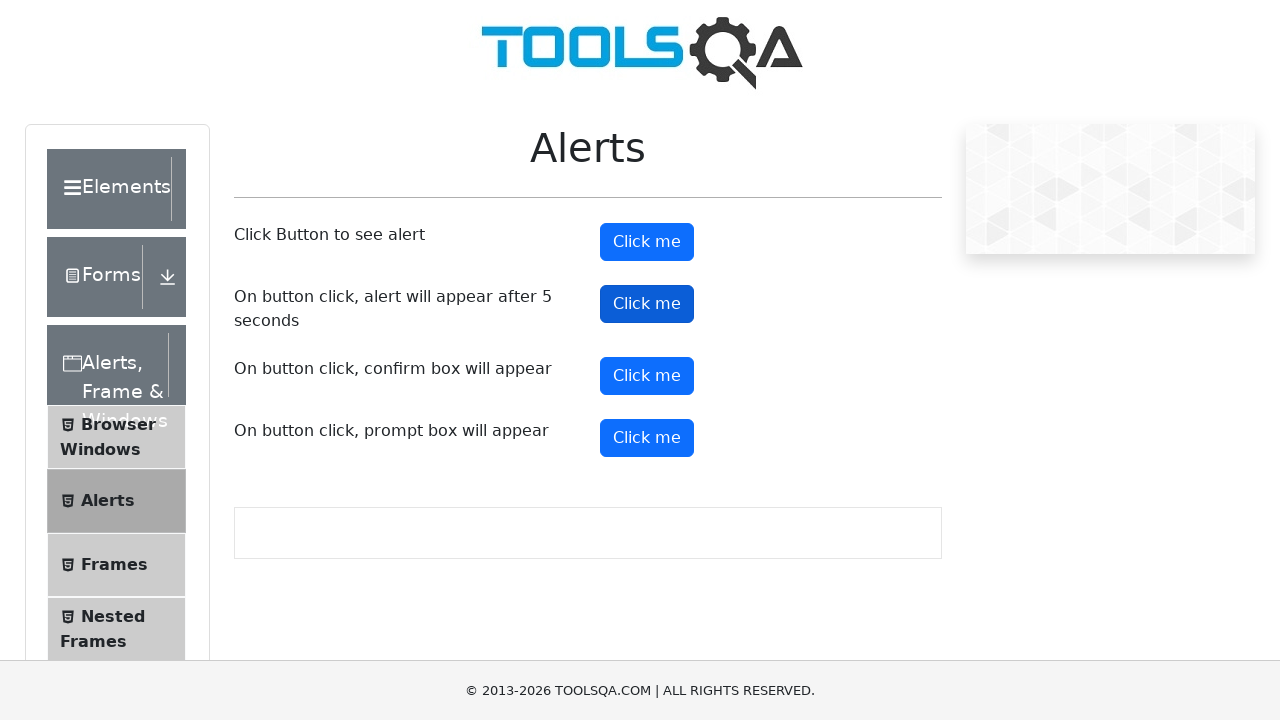

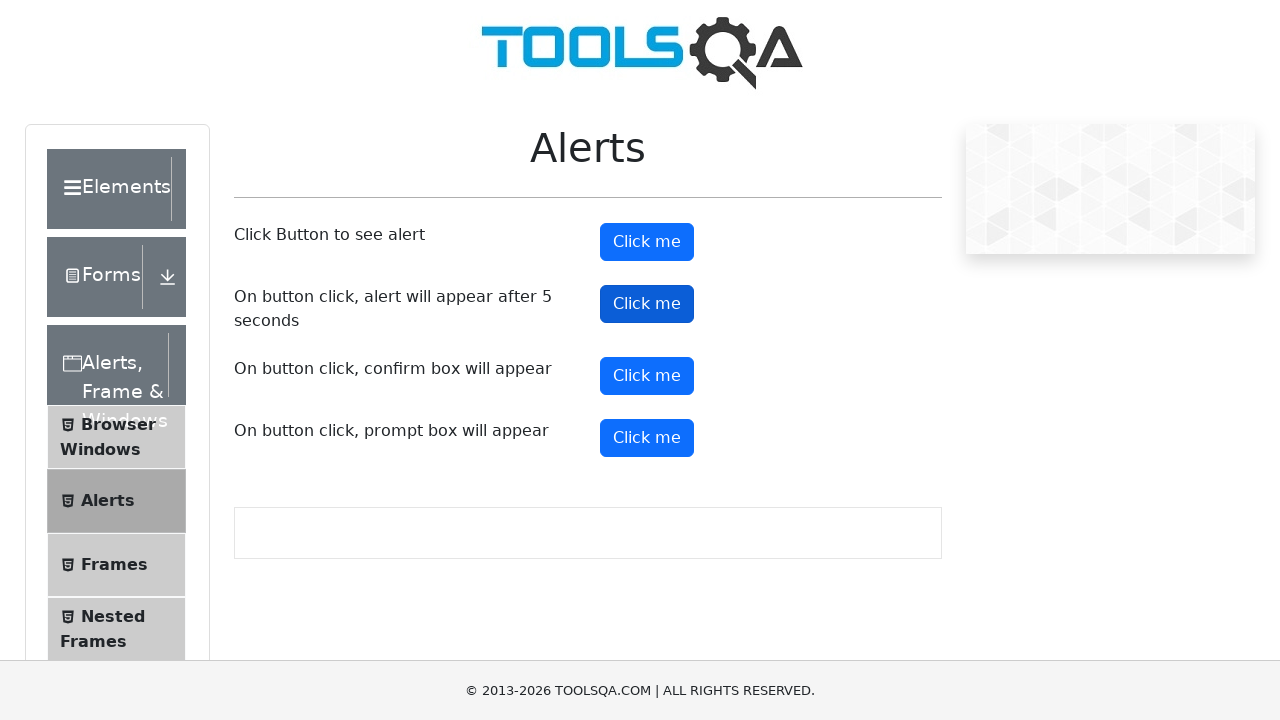